Demonstrates JavaScript evaluation in the browser by checking the document title and modifying the page background color

Starting URL: https://example.com

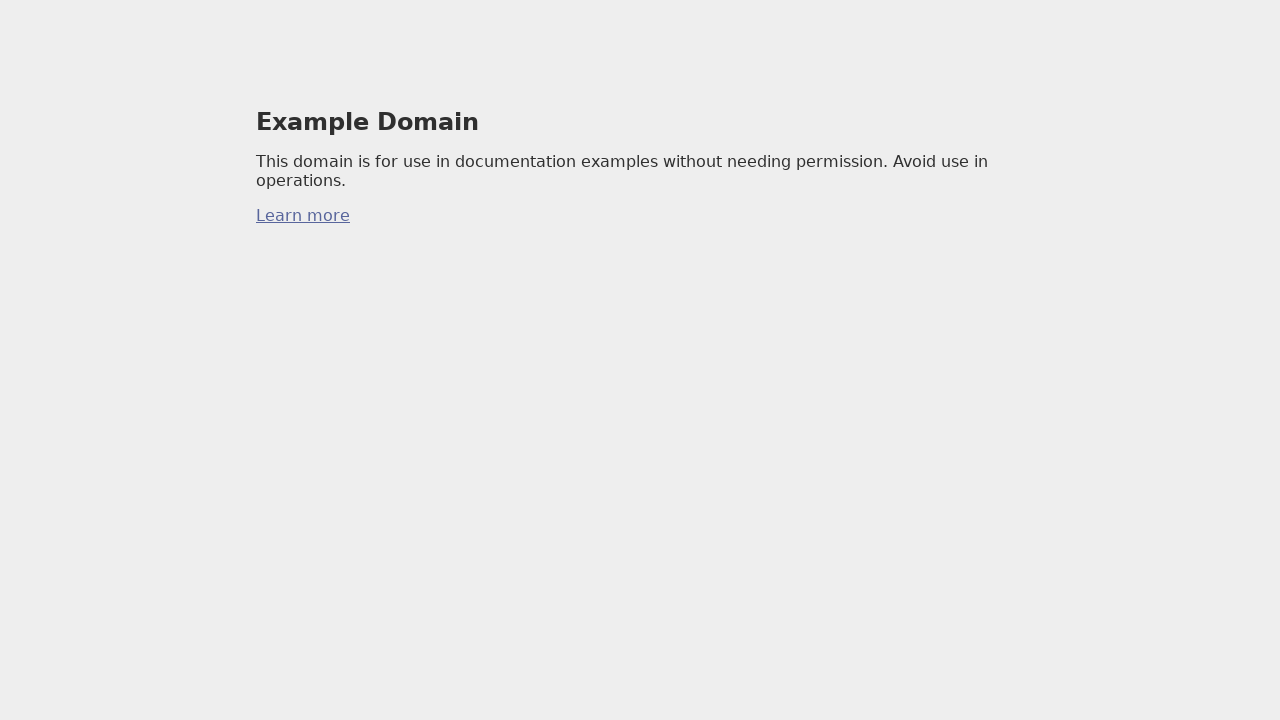

Evaluated JavaScript to retrieve document title
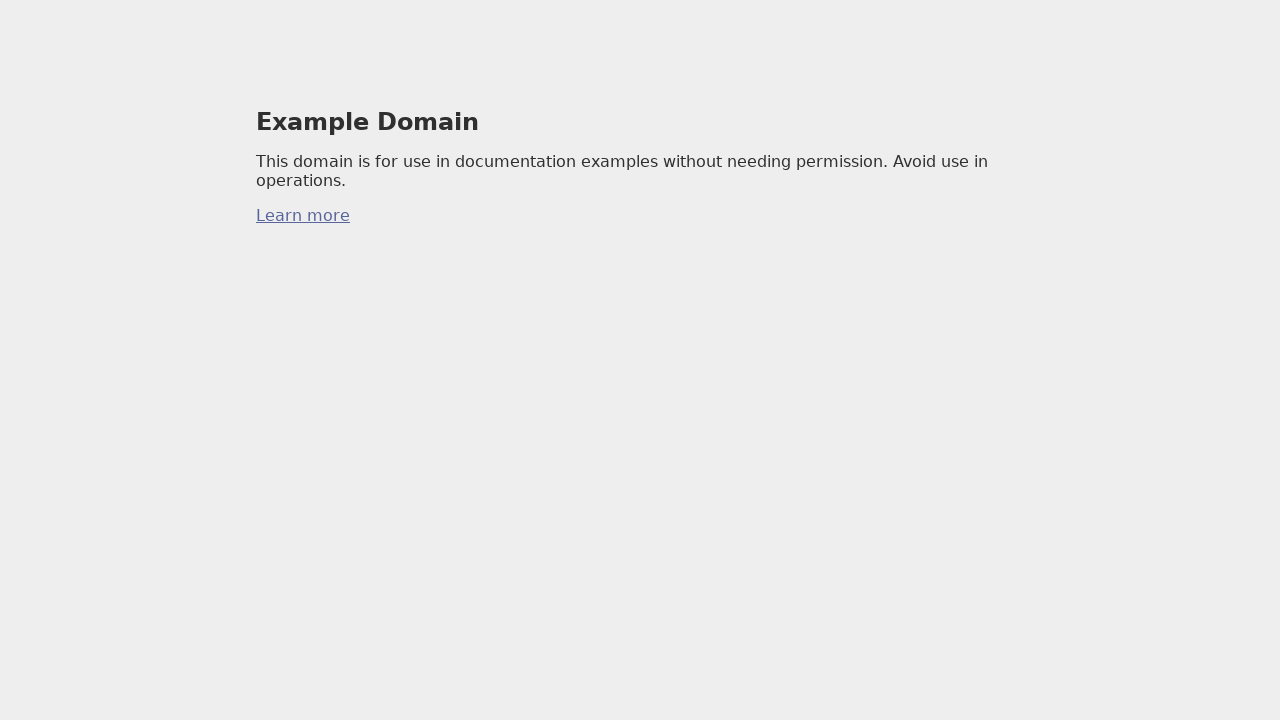

Asserted document title is 'Example Domain'
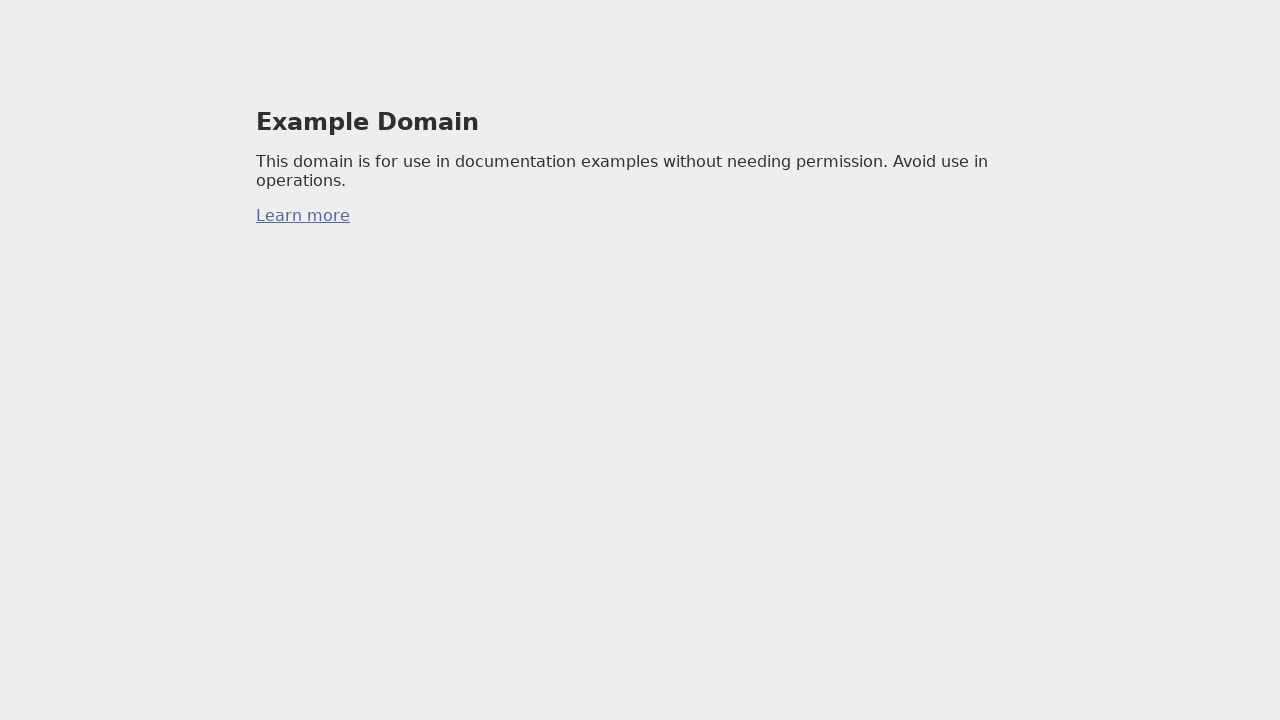

Executed JavaScript to set page background color to lightblue
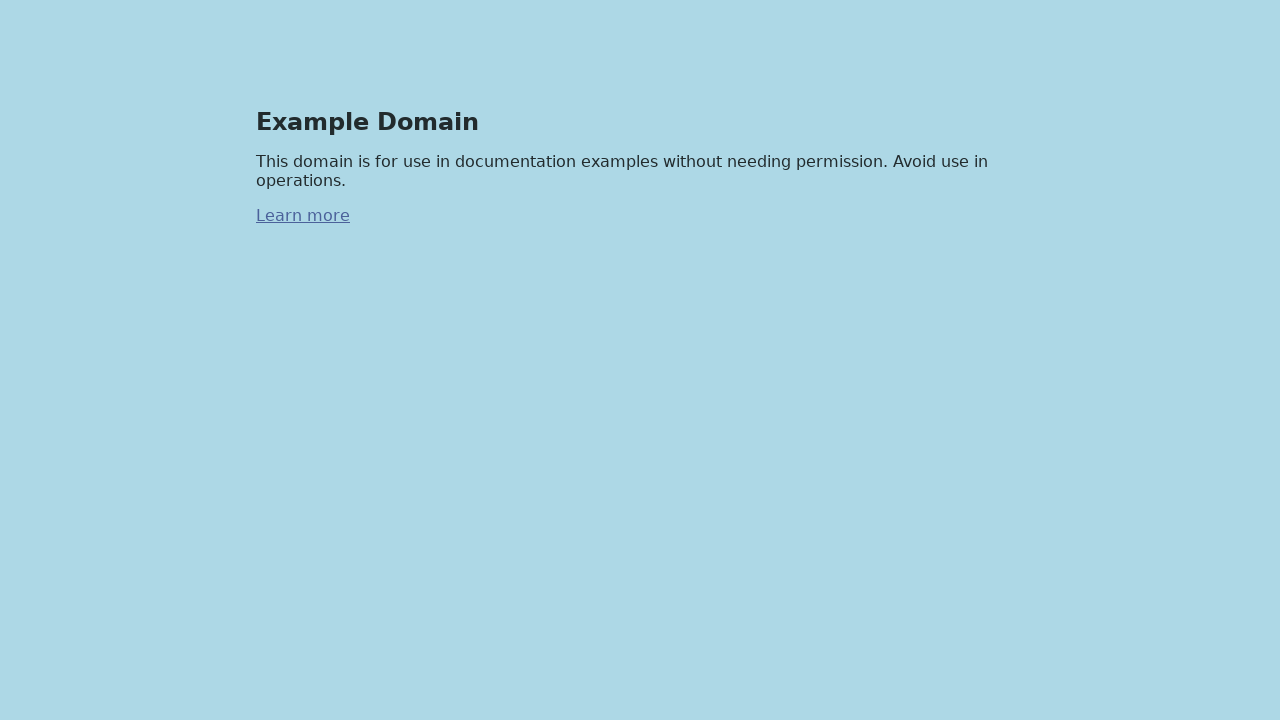

Evaluated JavaScript to retrieve computed background color
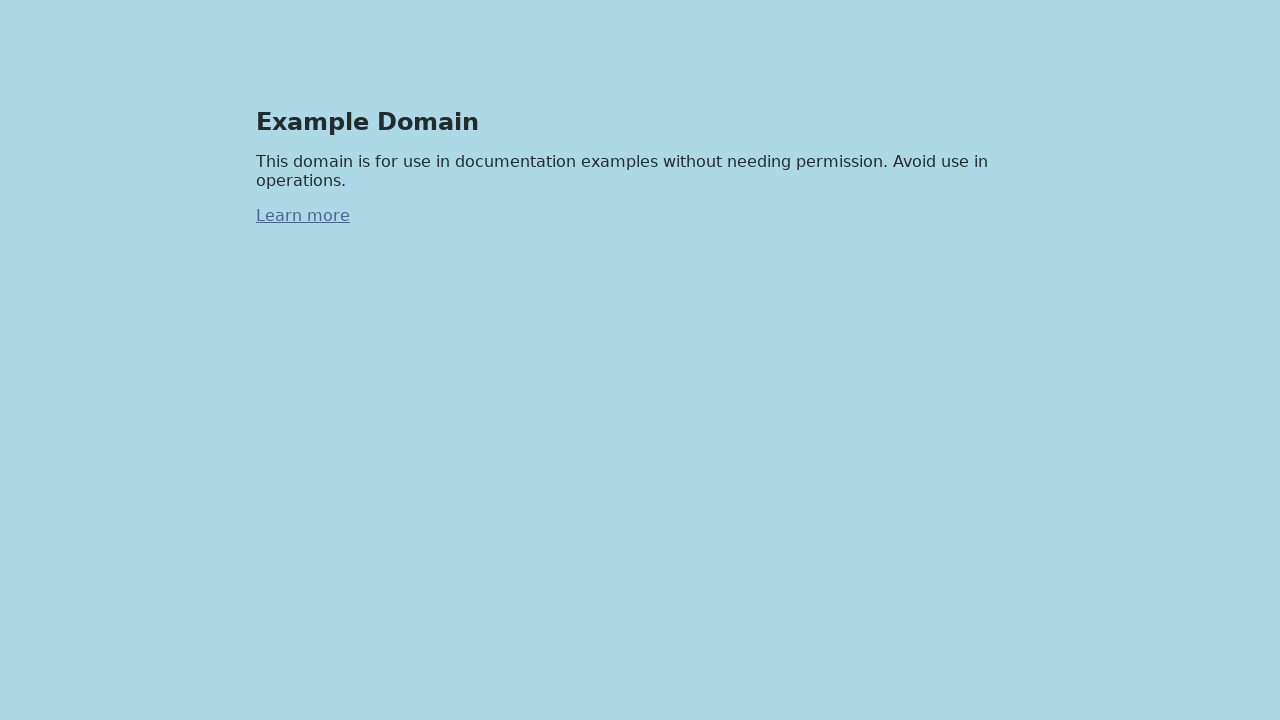

Asserted background color is correctly set to rgb(173, 216, 230)
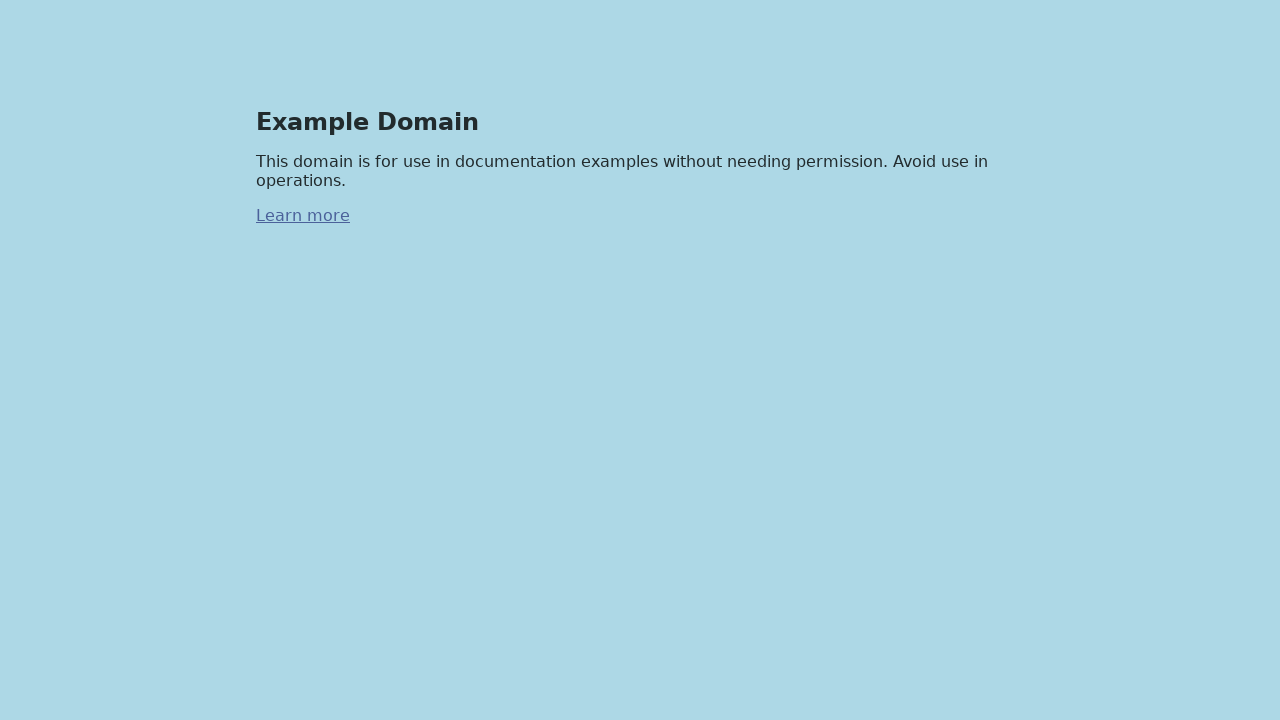

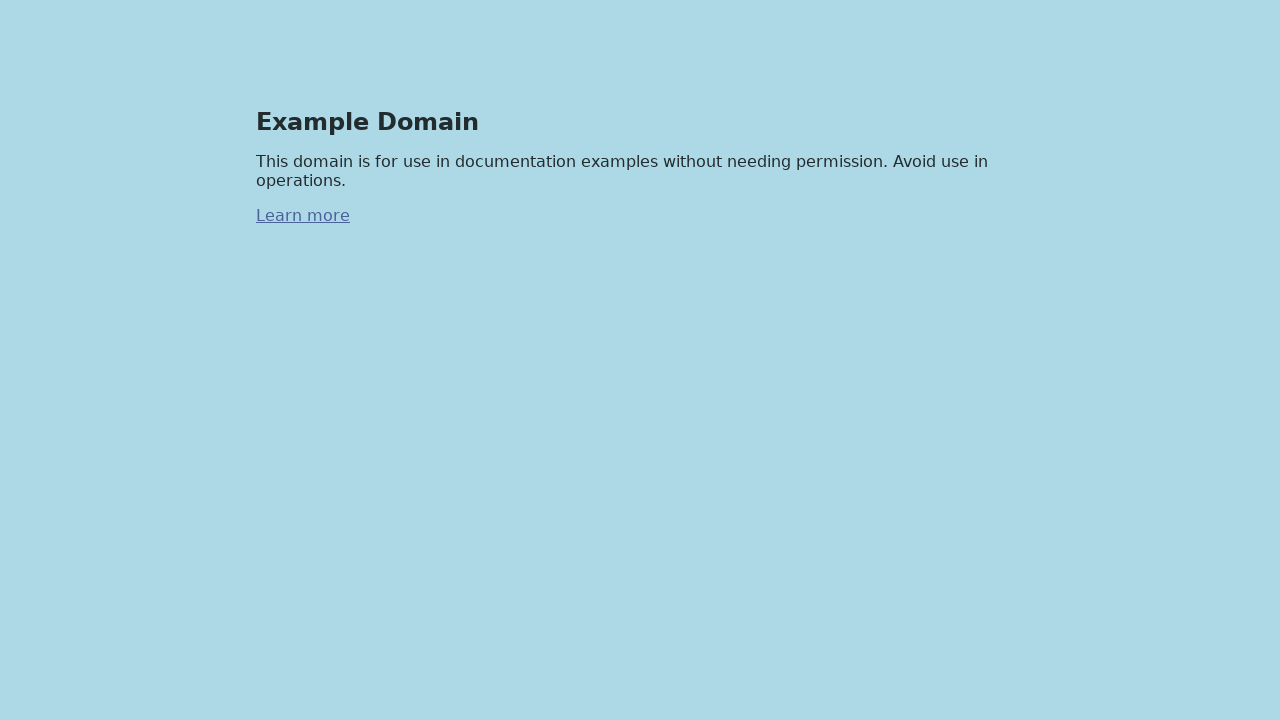